Tests radio button functionality on a demo QA page by clicking the "Yes" radio button and verifying its selection state, then checking if the "No" radio button is enabled.

Starting URL: https://demoqa.com/radio-button

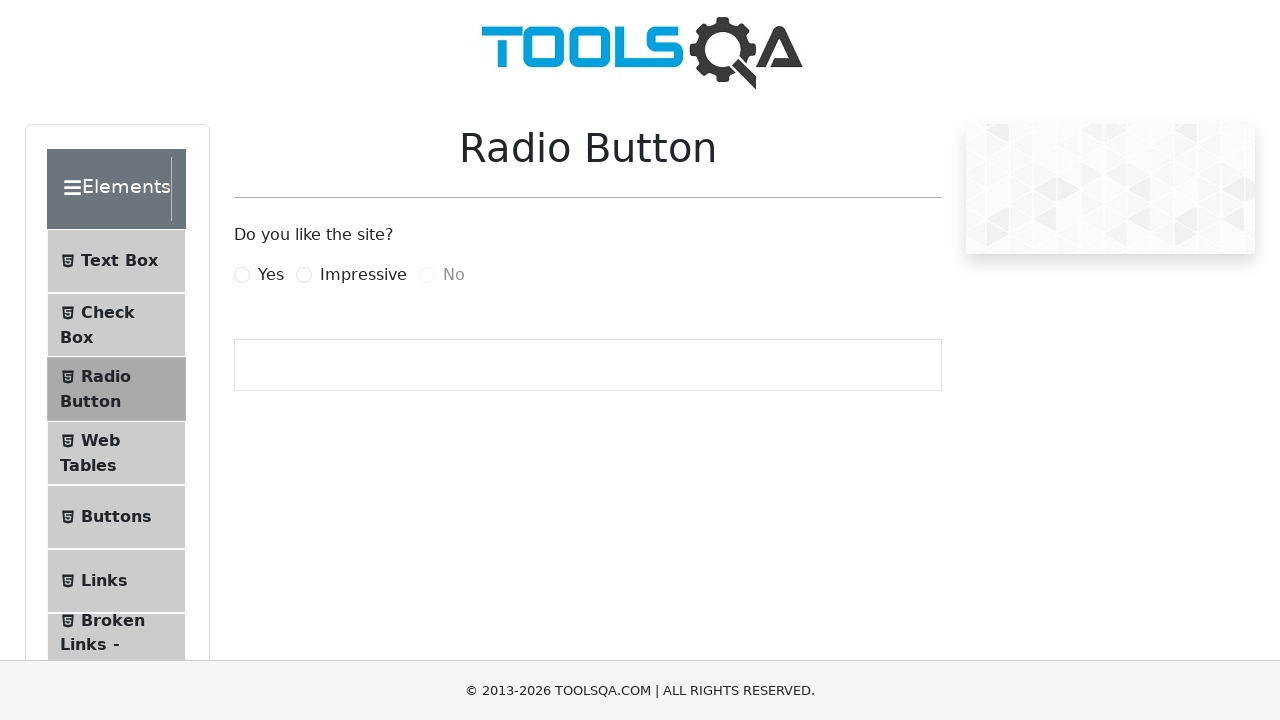

Clicked the 'Yes' radio button label to select it at (271, 275) on label[for='yesRadio']
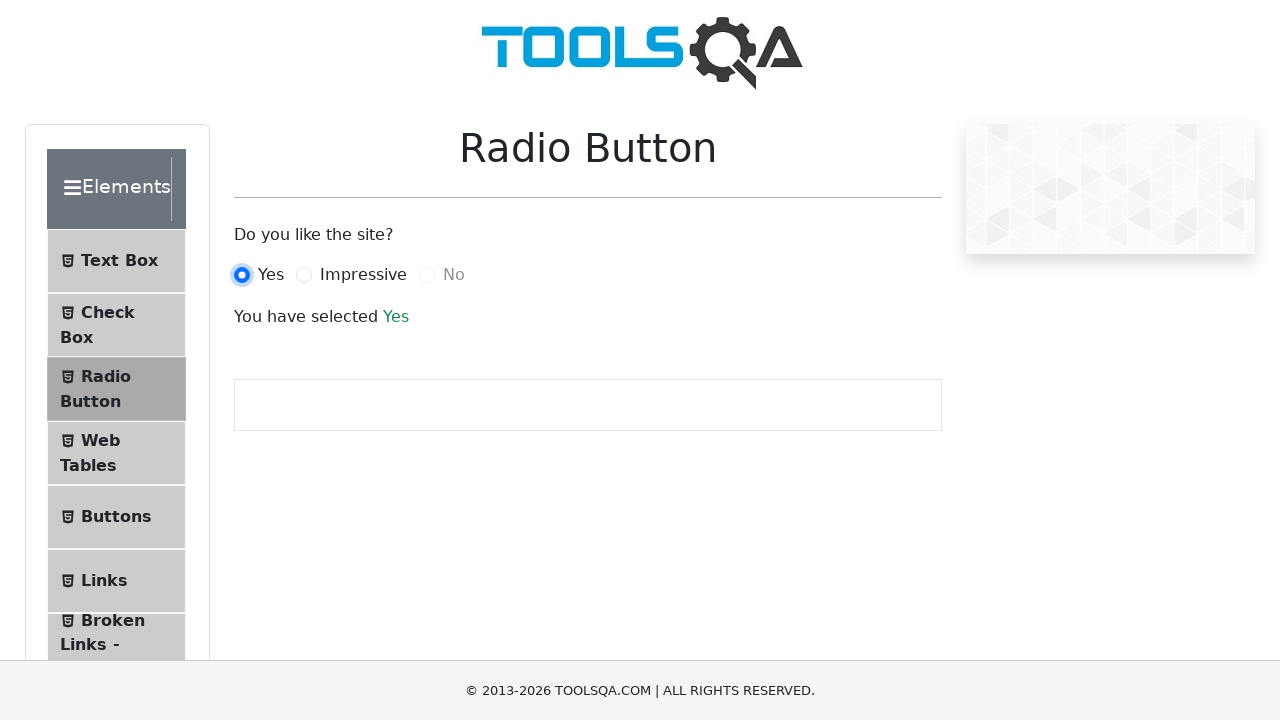

Waited 500ms for radio button selection to register
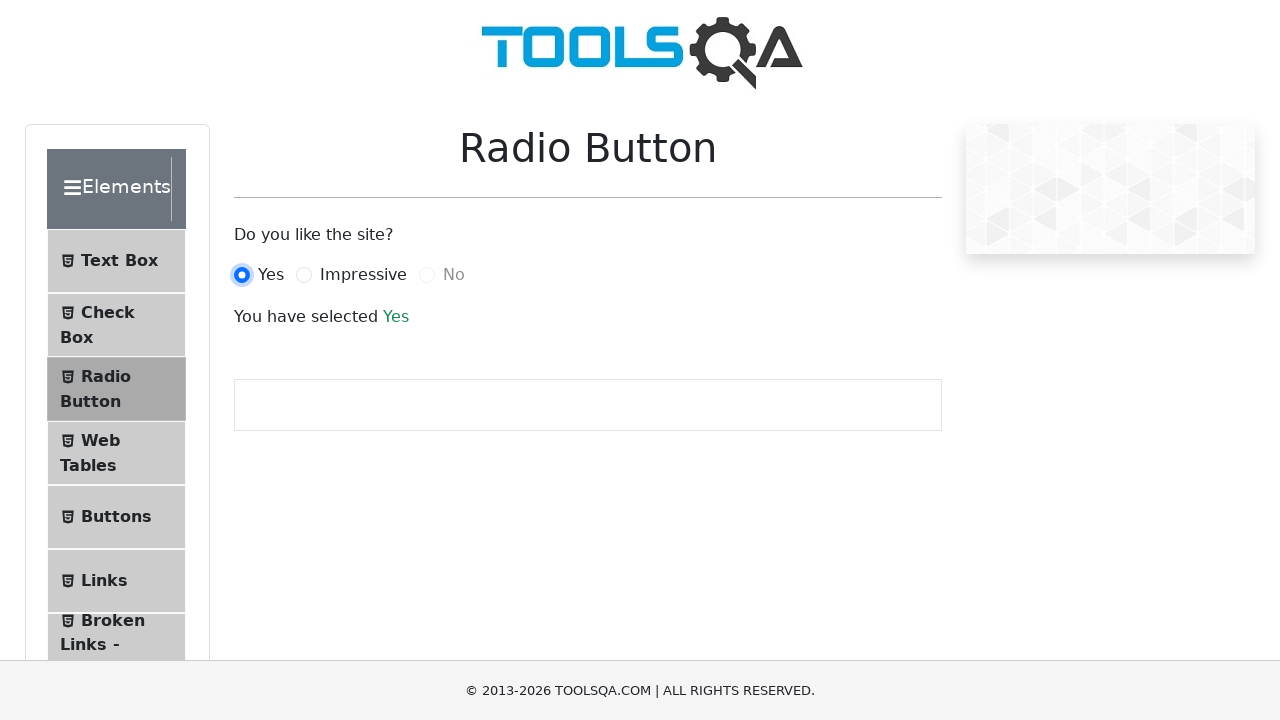

Located the 'Yes' radio button element
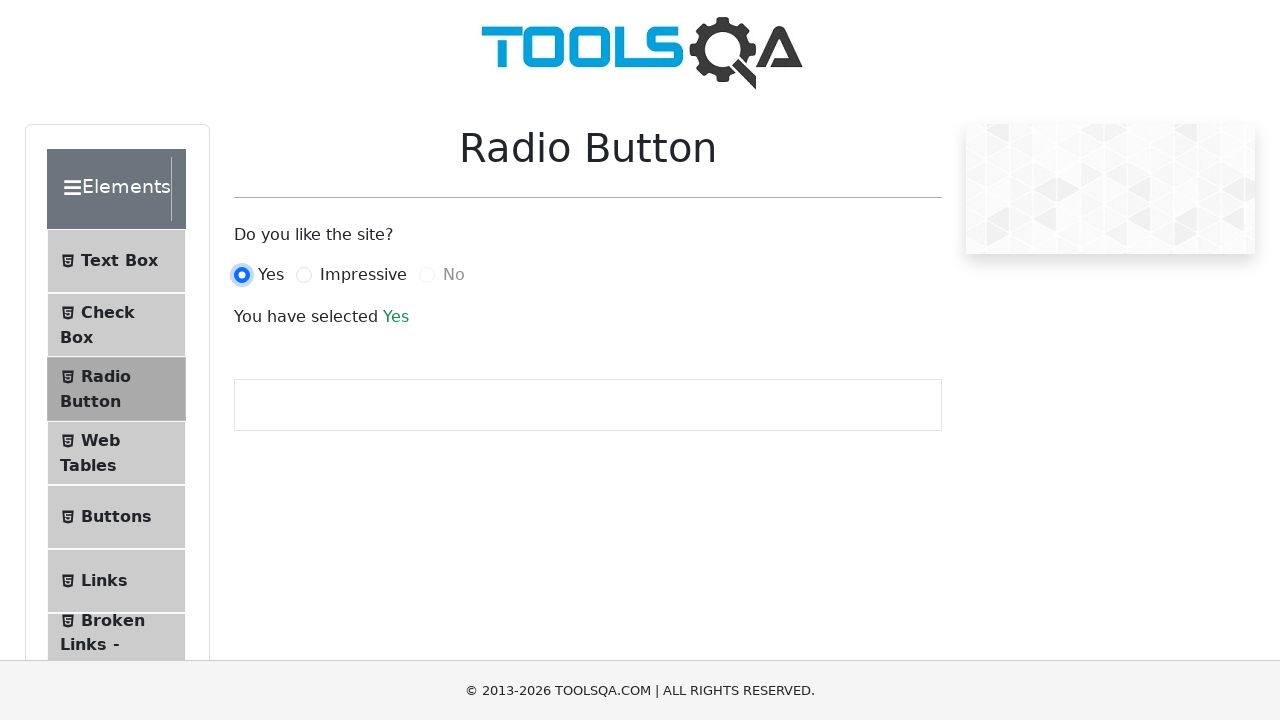

Verified that the 'Yes' radio button is checked
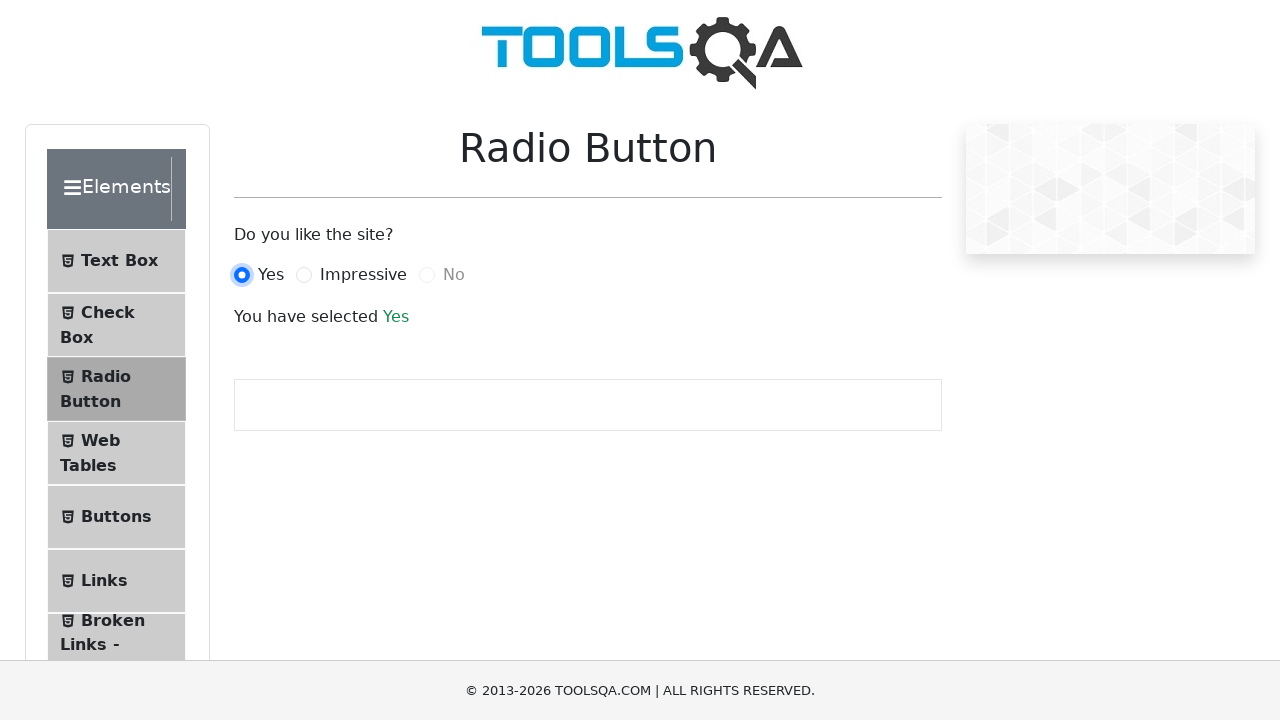

Located the 'No' radio button element
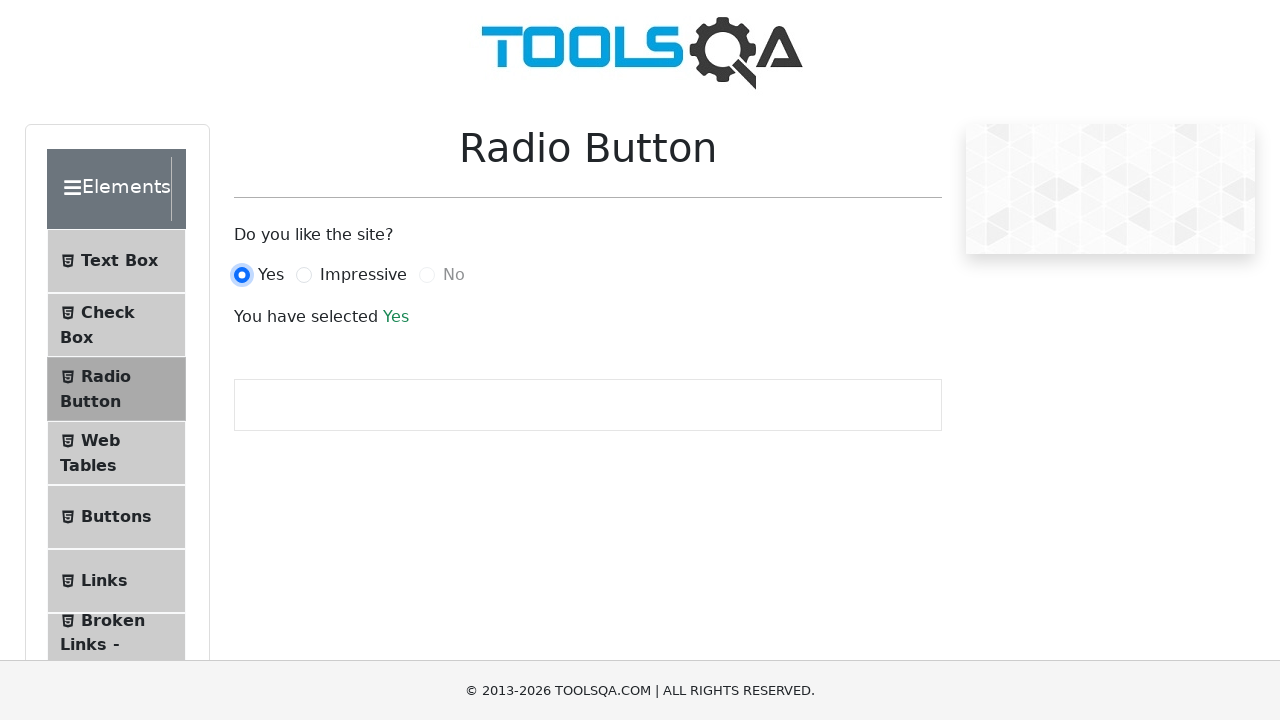

Checked if the 'No' radio button is enabled
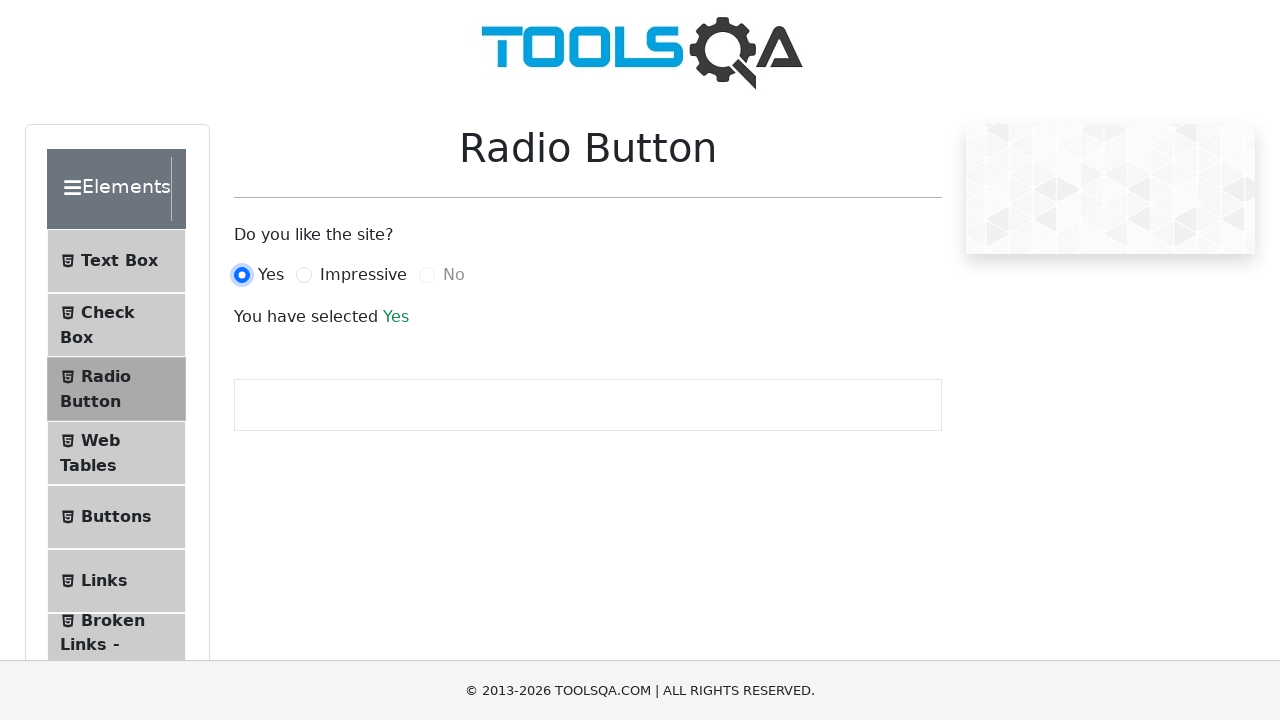

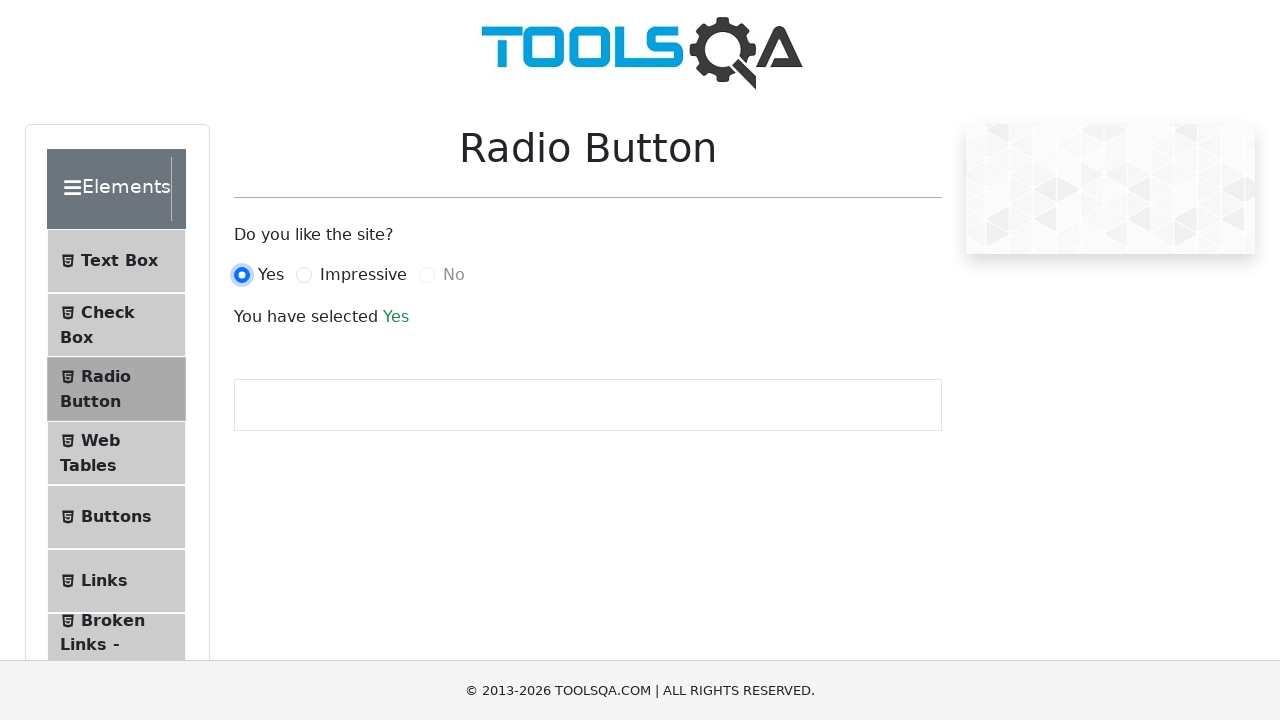